Tests that clicking the Due column header sorts the table data in ascending order by verifying the dollar amounts are in sorted order

Starting URL: http://the-internet.herokuapp.com/tables

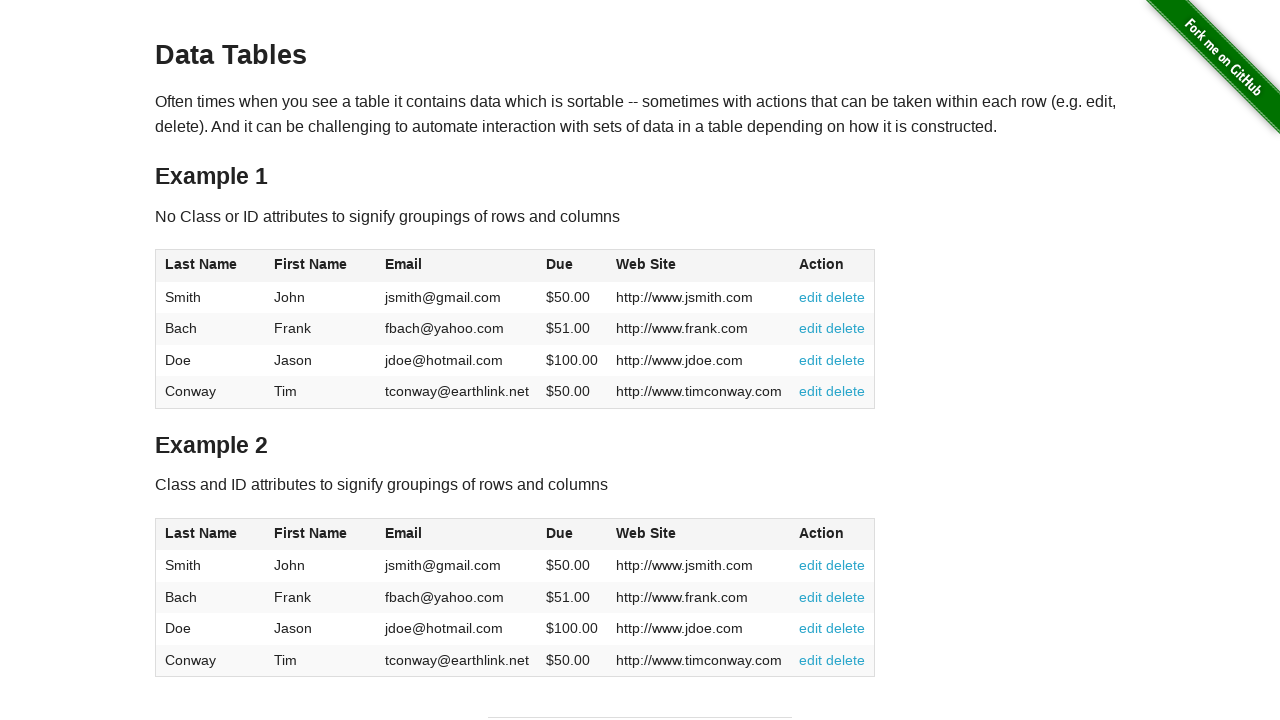

Clicked Due column header to sort table in ascending order at (572, 266) on #table1 thead tr th:nth-of-type(4)
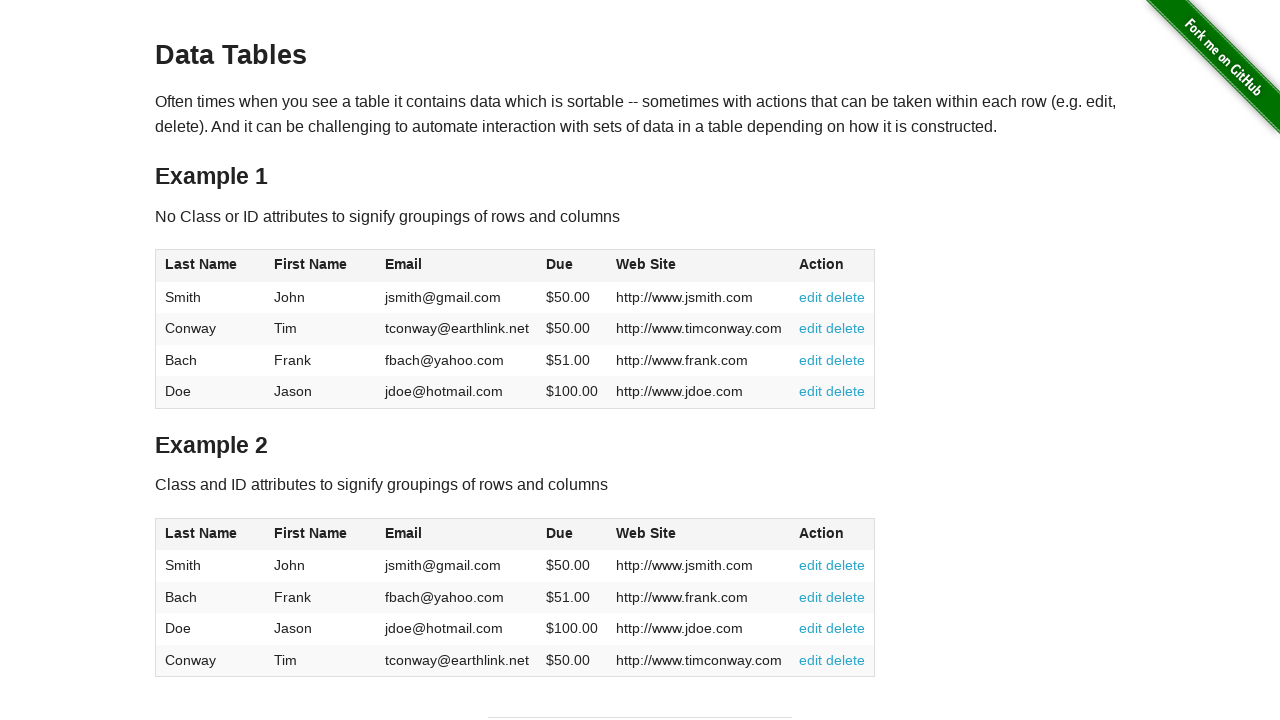

Verified table data loaded after sorting by Due column
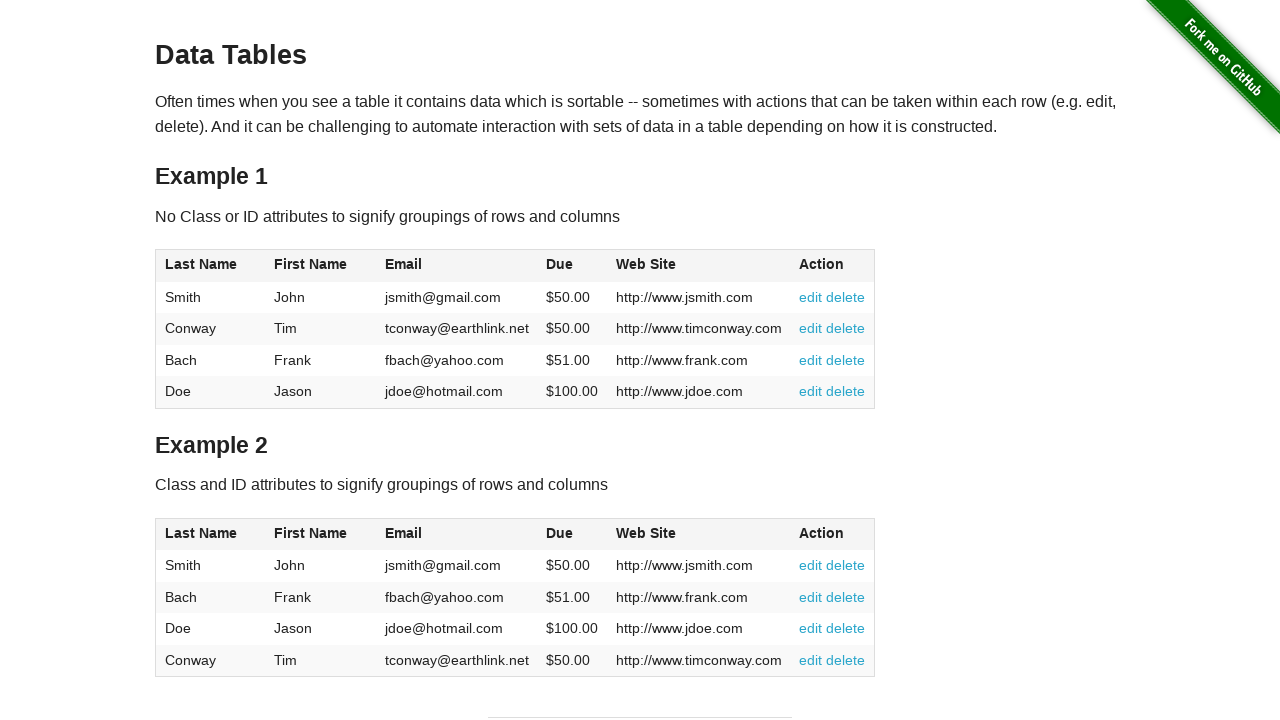

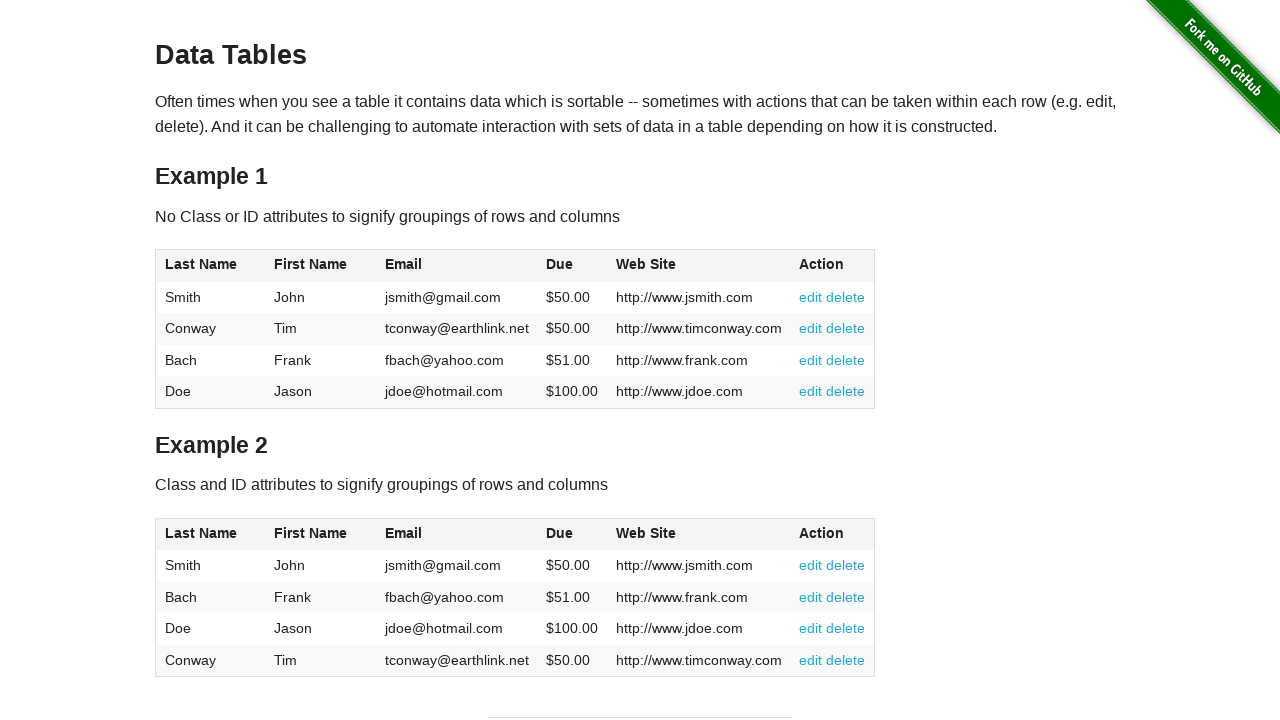